Tests the job search functionality on hh.ru by entering a job title query in the search form and submitting it, then verifying that vacancy results are displayed.

Starting URL: https://hh.ru

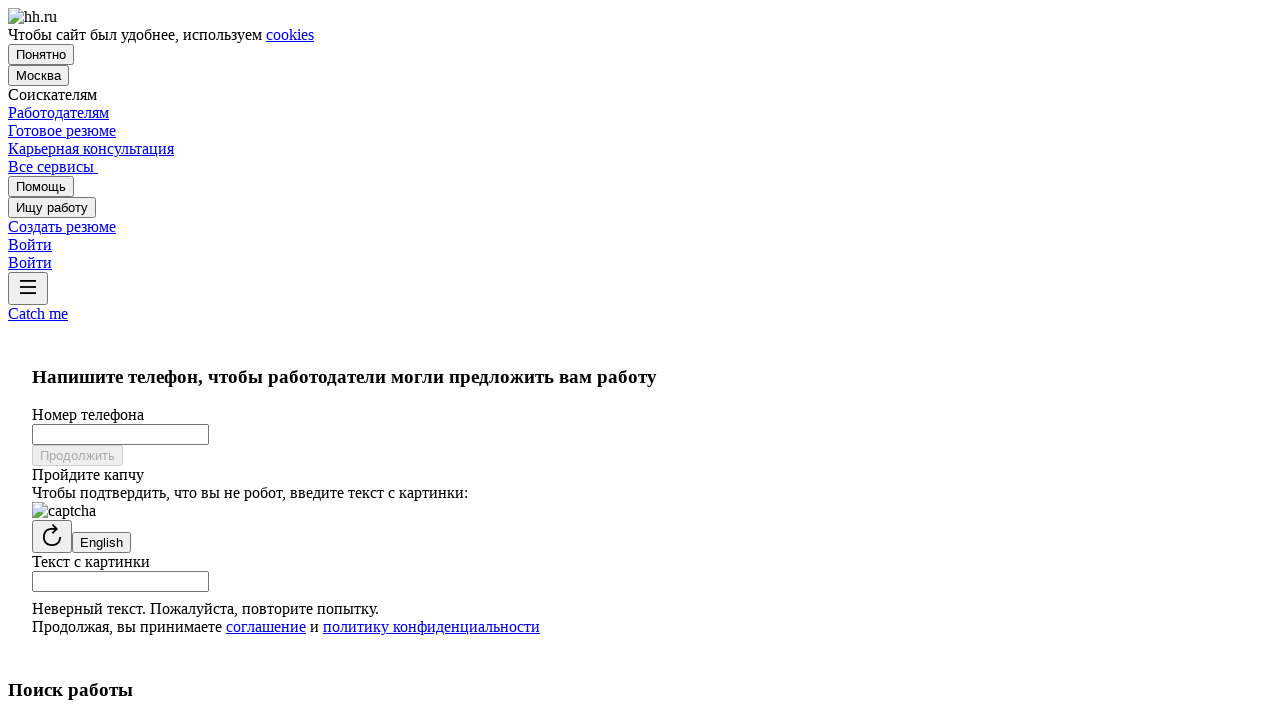

Filled search input with 'python developer' on #a11y-search-input
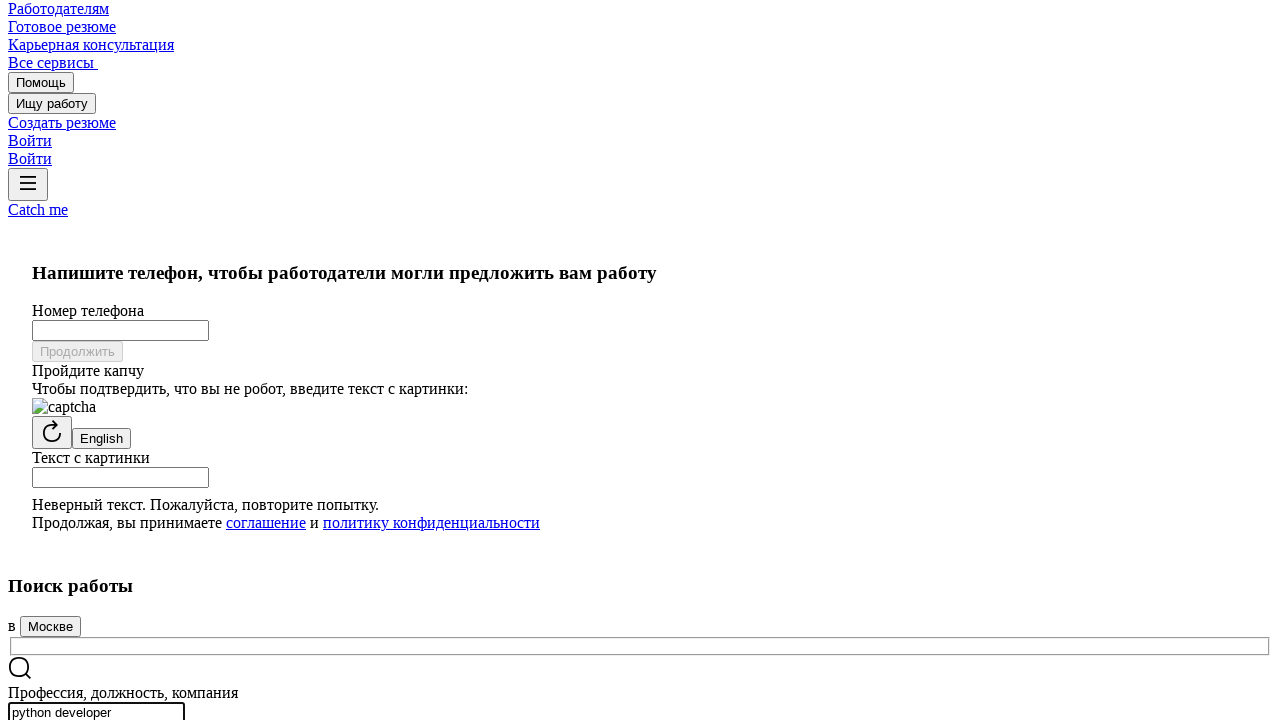

Pressed Enter to submit job search form on #a11y-search-input
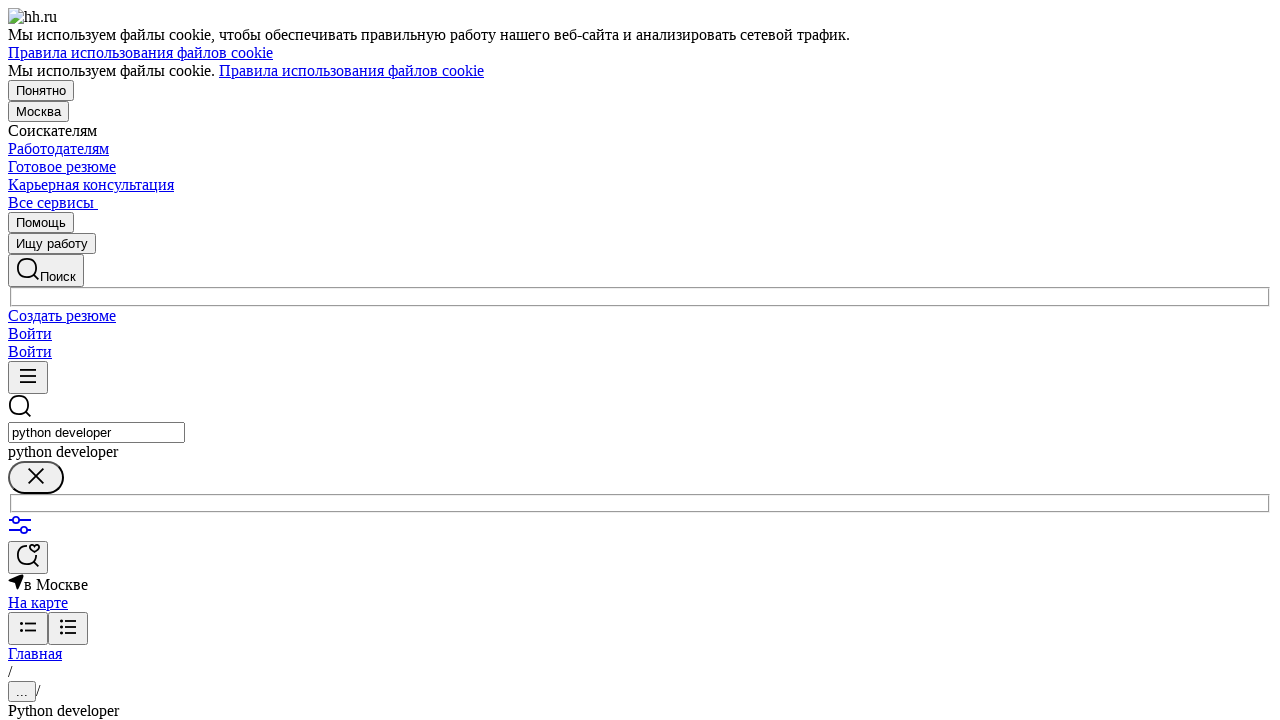

Vacancy results loaded successfully
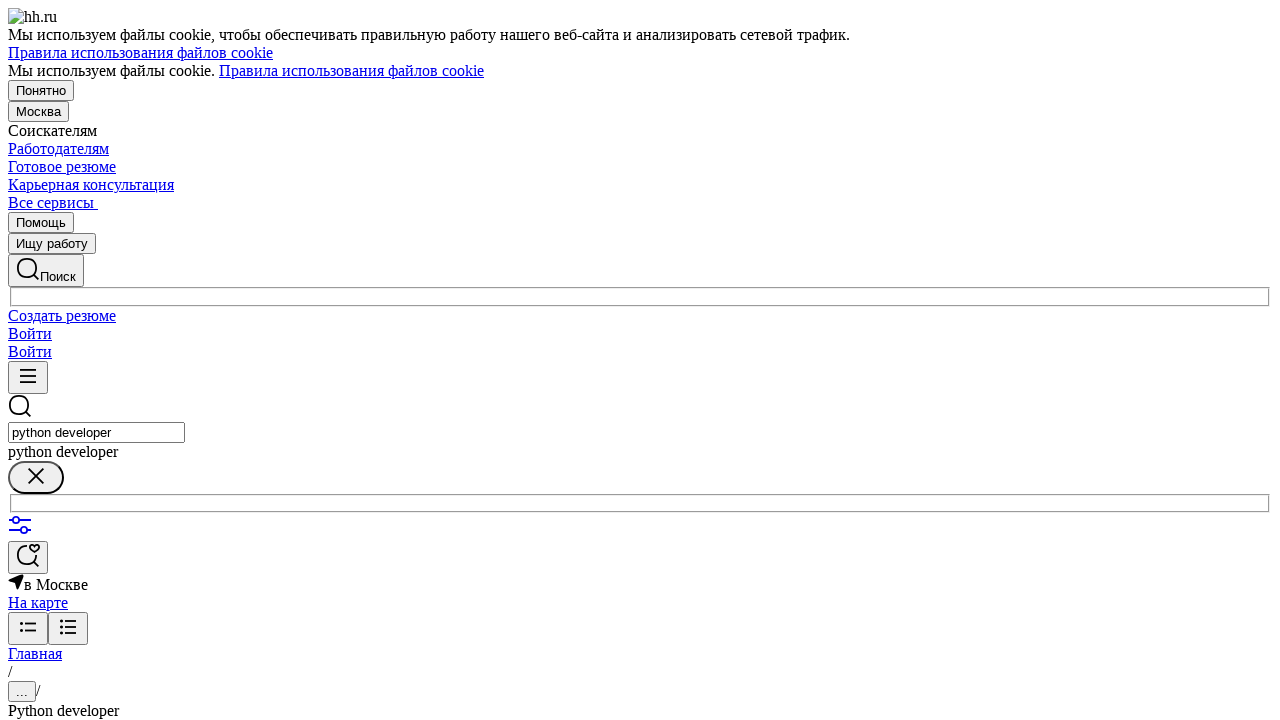

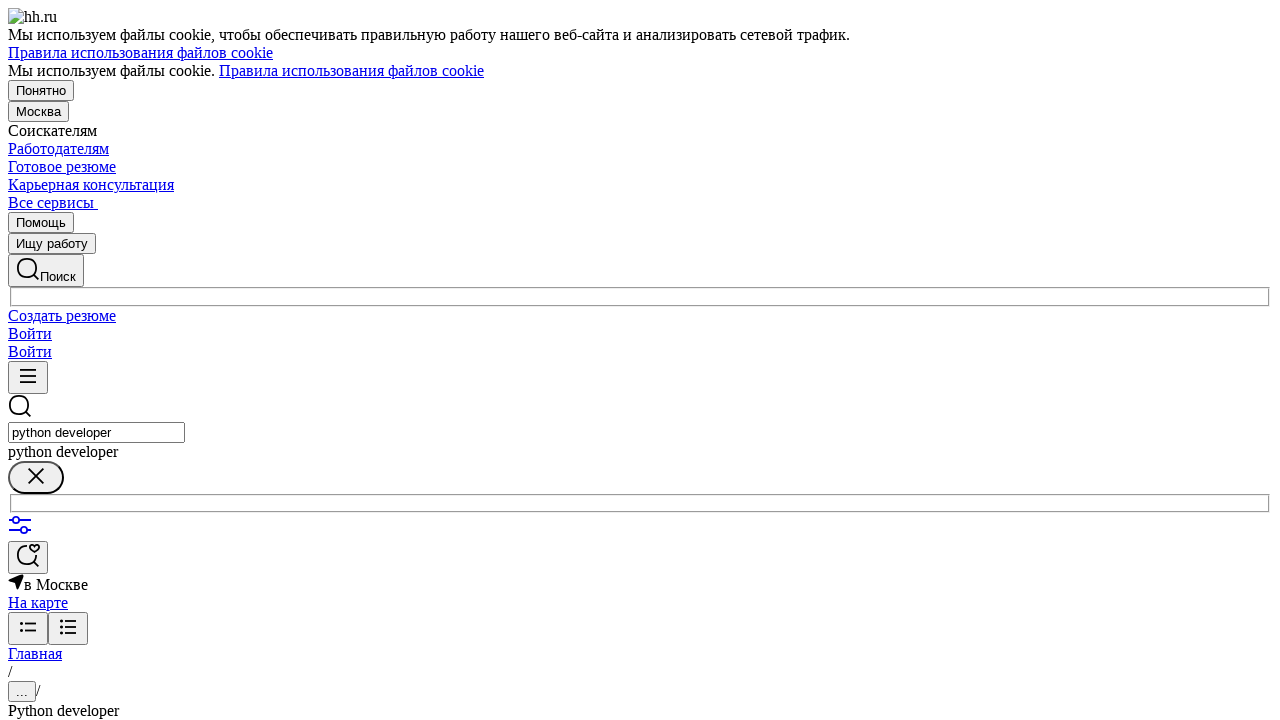